Tests window handling by navigating to Google signup page, clicking Help link to open a new window, switching between windows, and verifying titles

Starting URL: https://accounts.google.com/signup/v2/webcreateaccount?flowName=GlifWebSignIn&flowEntry=SignUp

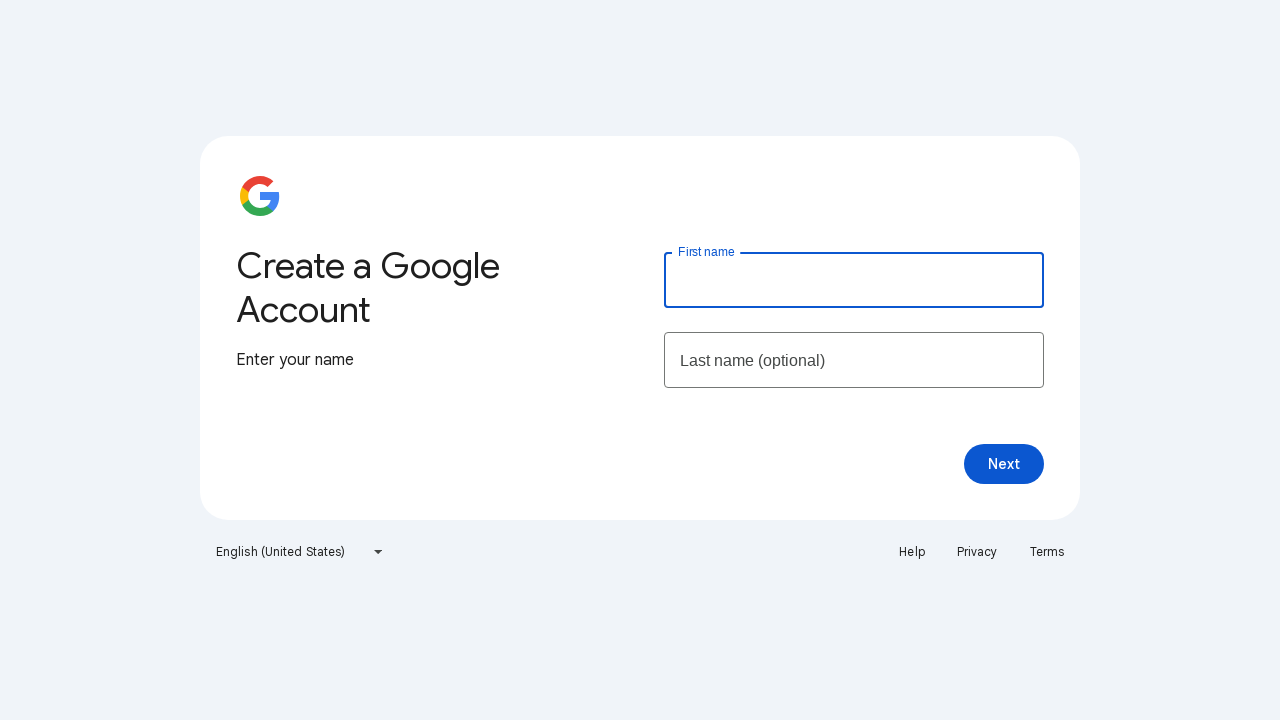

Clicked Help link to open new window at (912, 552) on xpath=//a[contains(text(),'Help')]
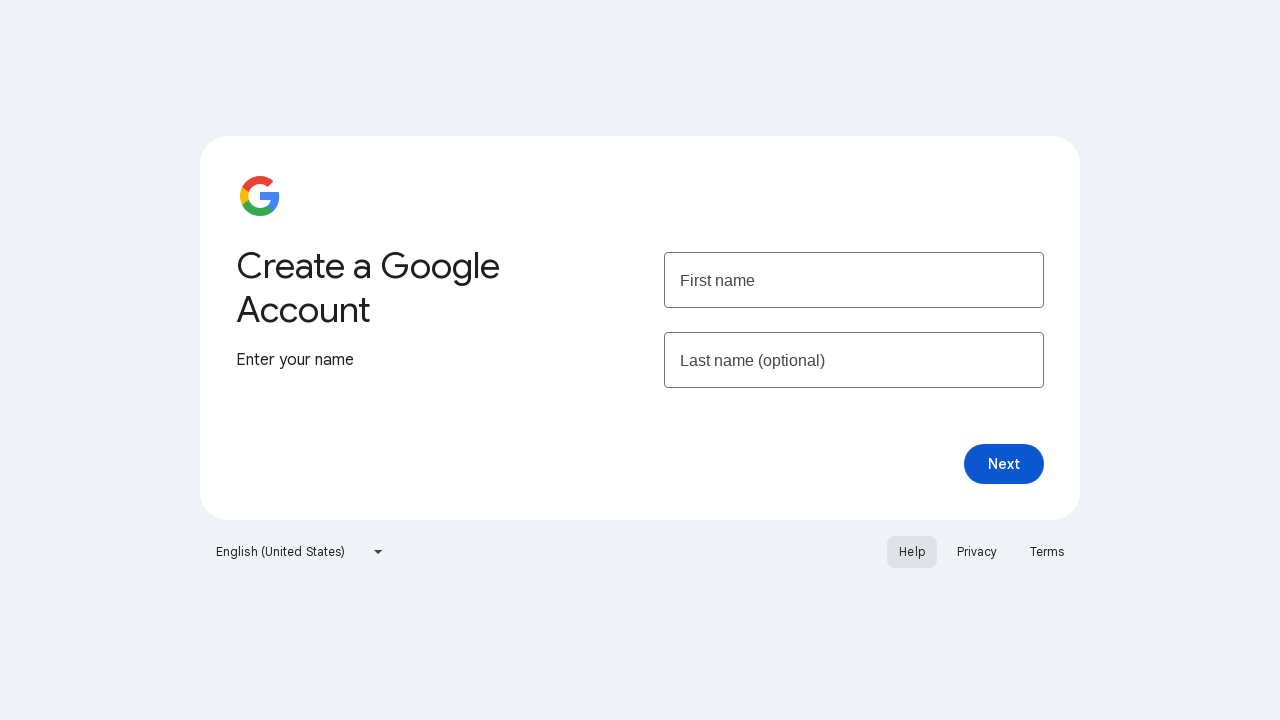

New page/window opened and assigned
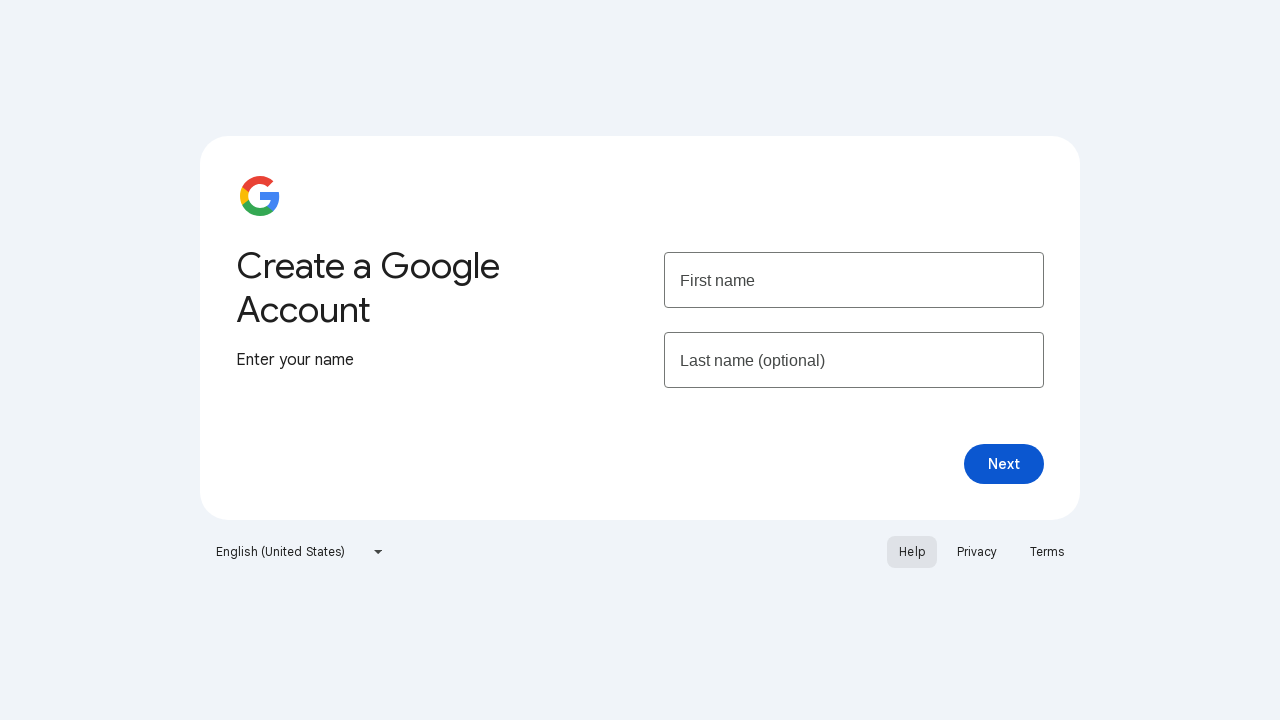

New page finished loading
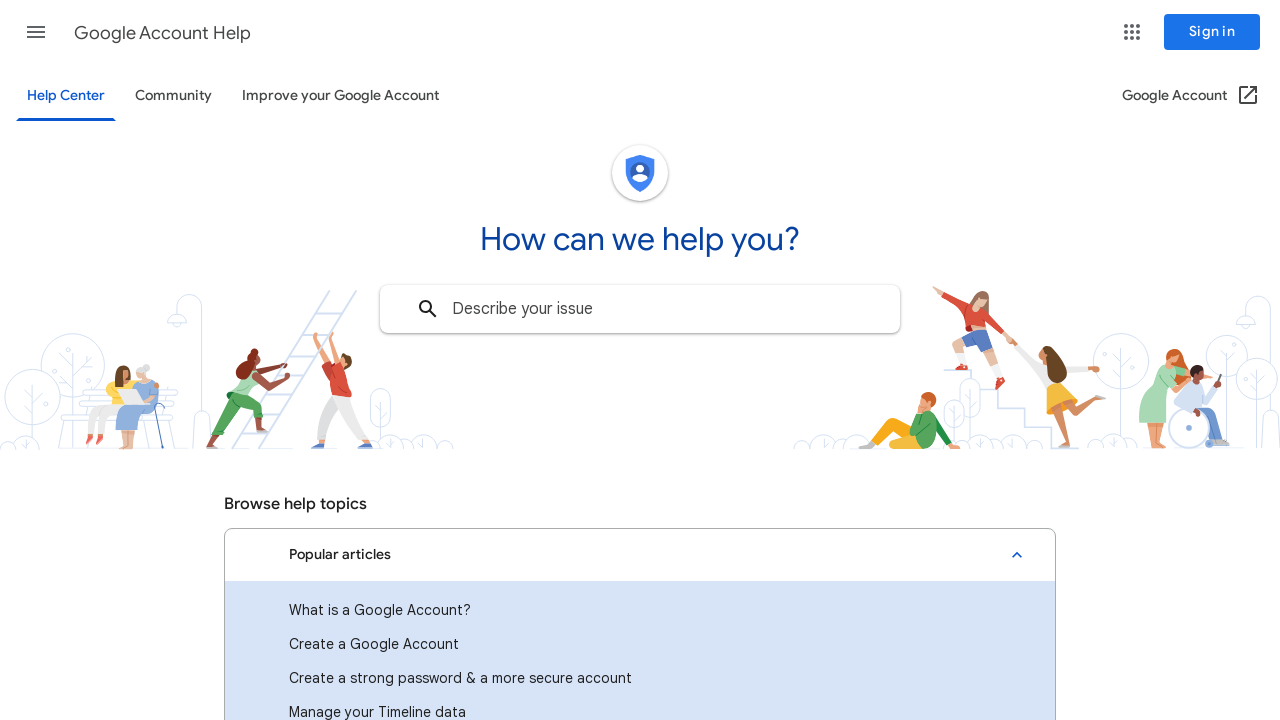

Retrieved child window title: Google Account Help
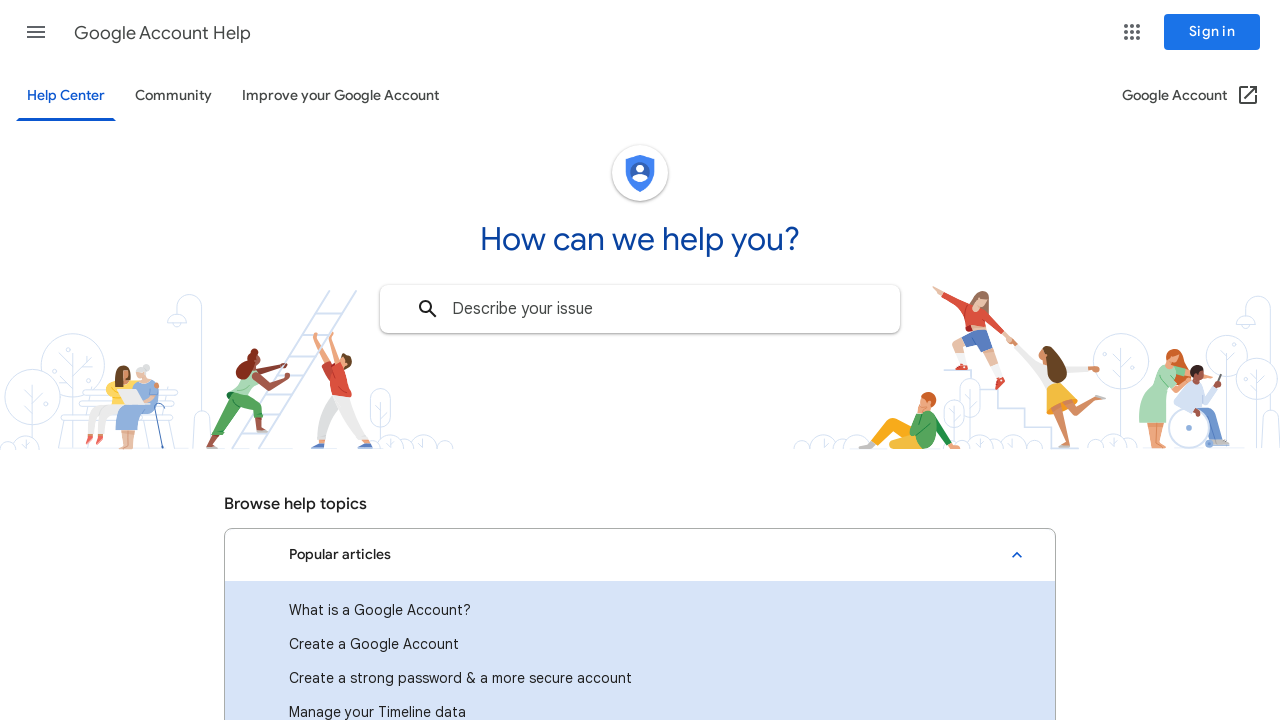

Closed child window
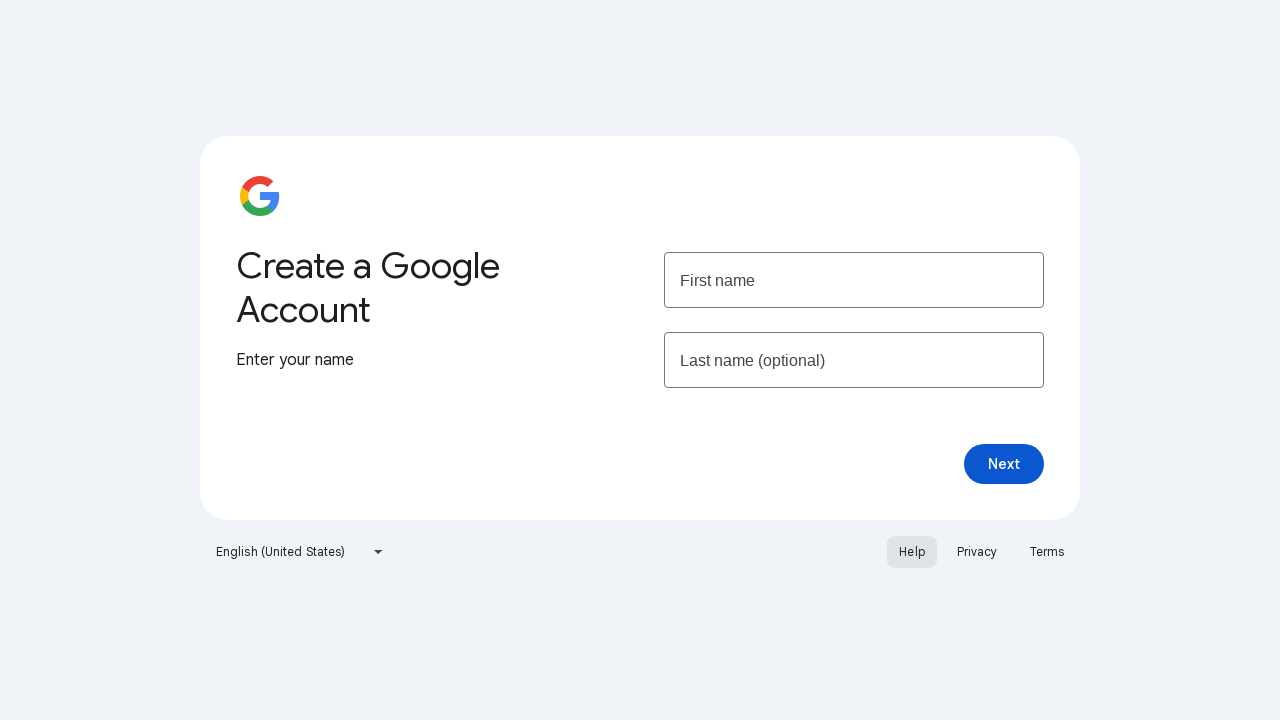

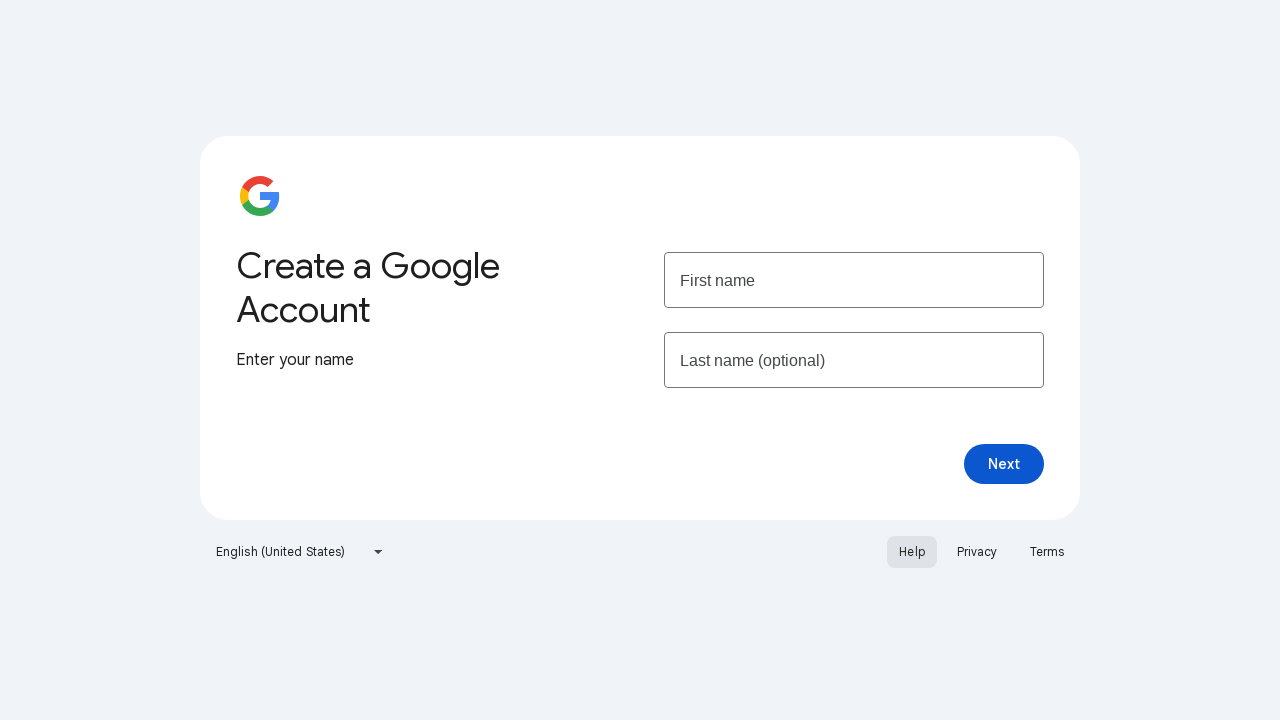